Navigates to a Boat Lifestyle headphone product page and verifies the page loads successfully

Starting URL: https://www.boat-lifestyle.com/products/rockerz-550?variant=31352999444578&currency=INR

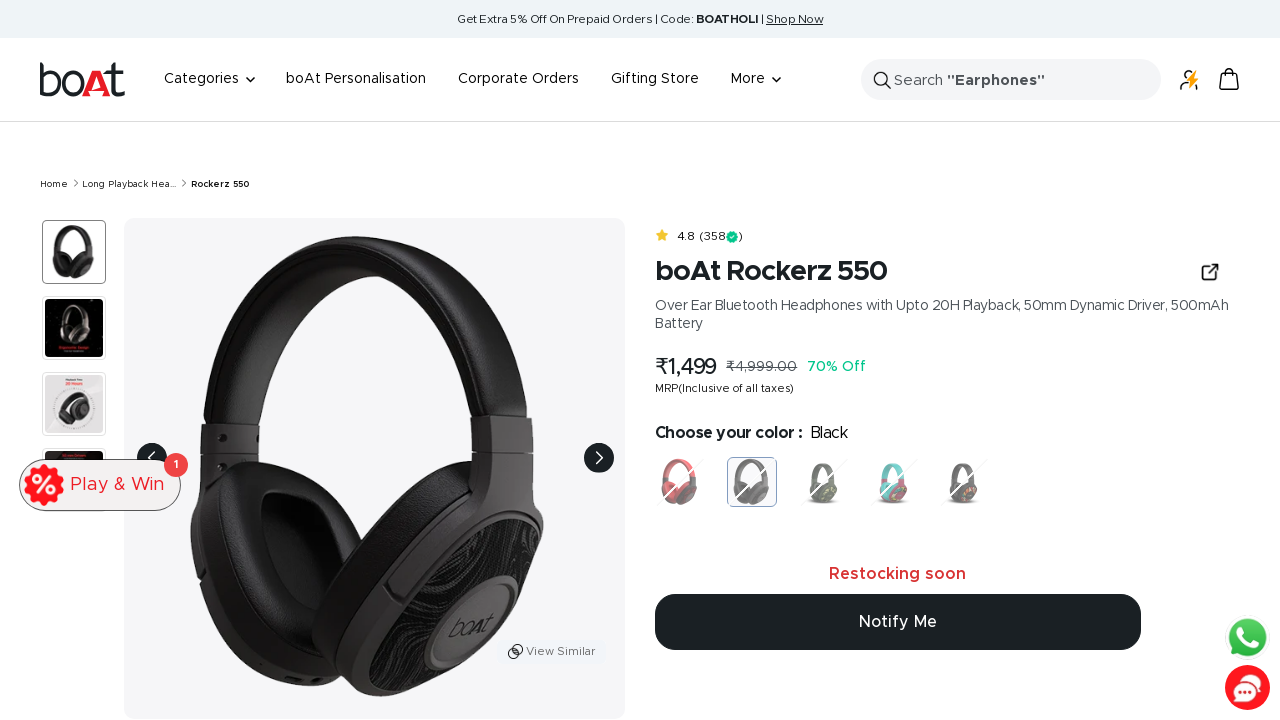

Waited for DOM content to load on Boat Lifestyle product page
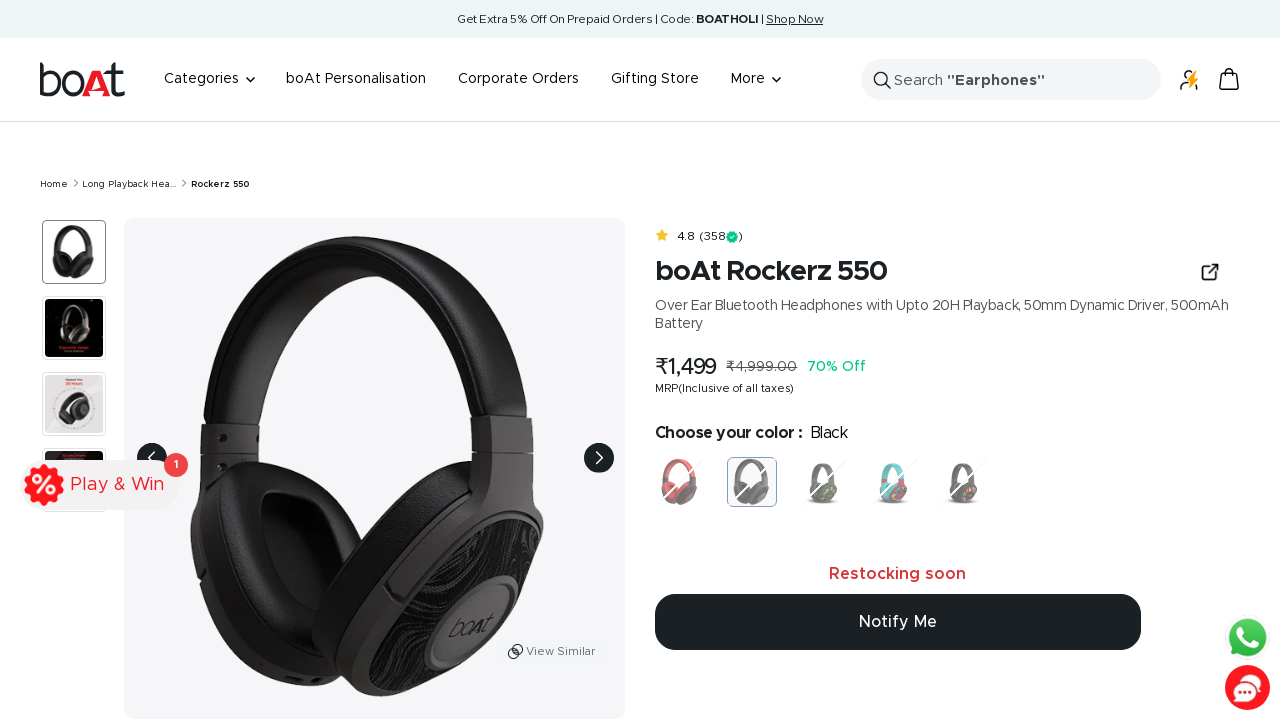

Verified body element is present on the page
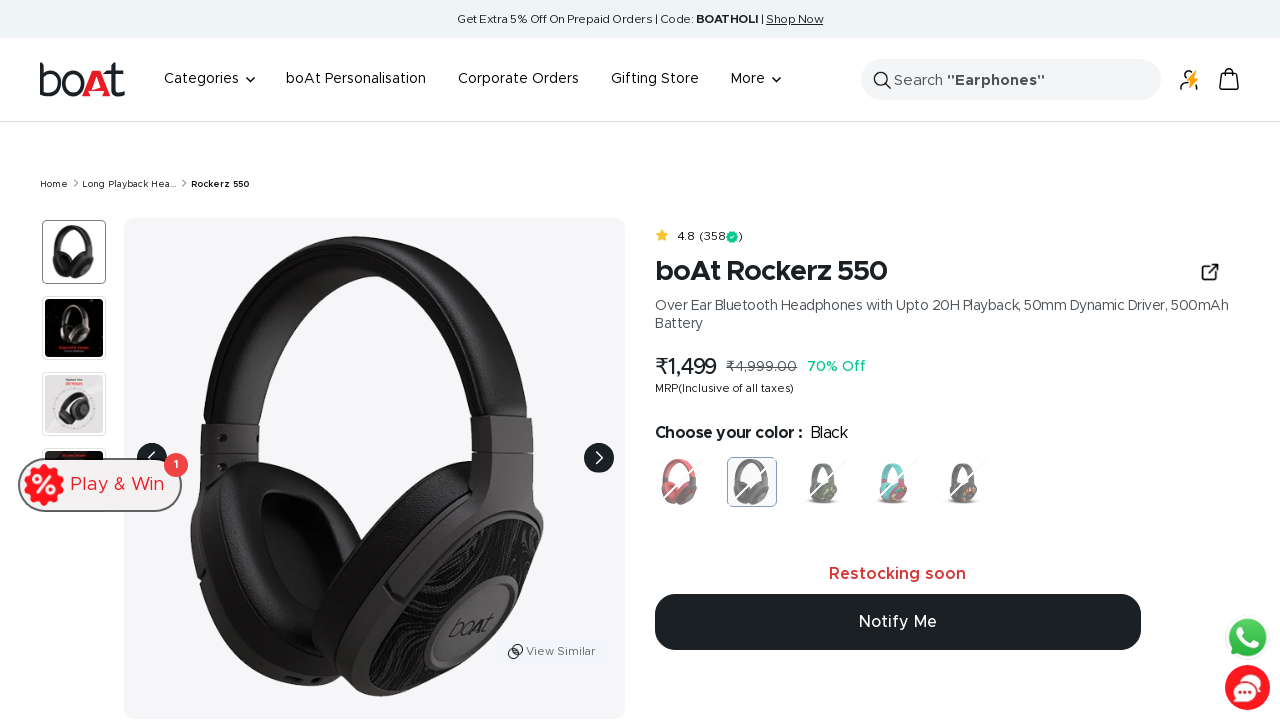

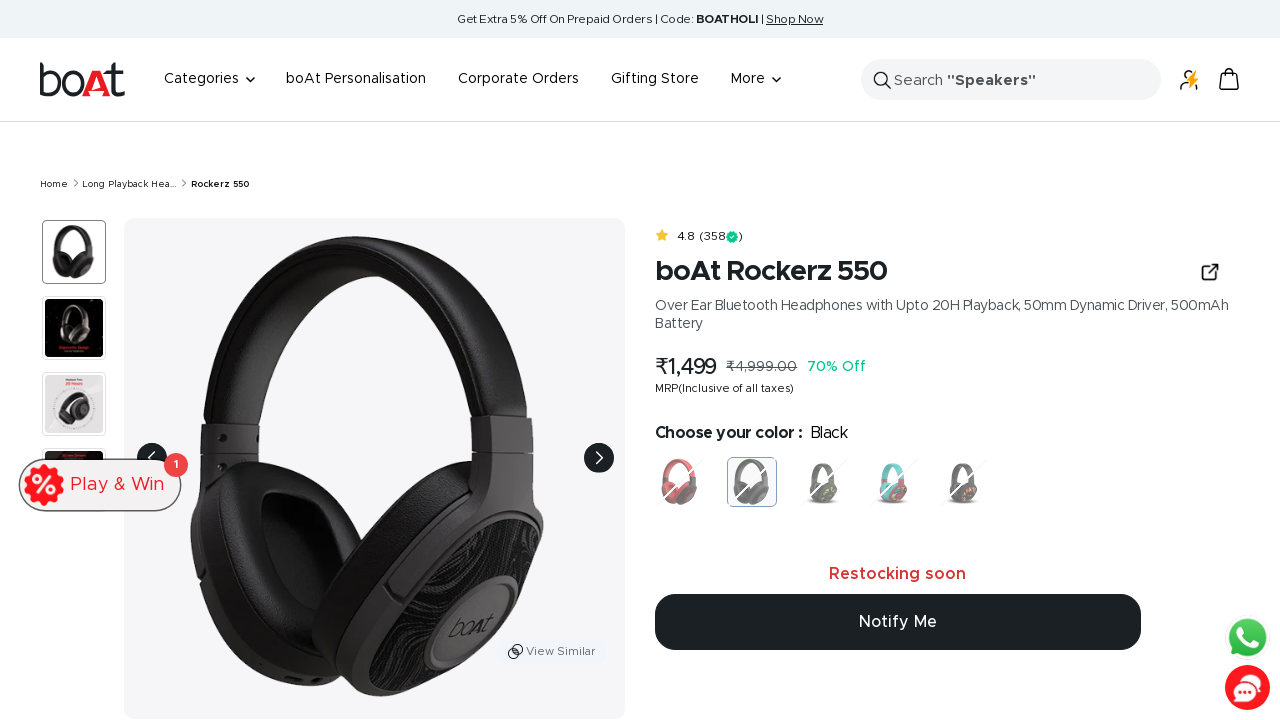